Tests drag and drop functionality on jQuery UI demo page by dragging an element and dropping it onto a target droppable area within an iframe

Starting URL: https://jqueryui.com/droppable/

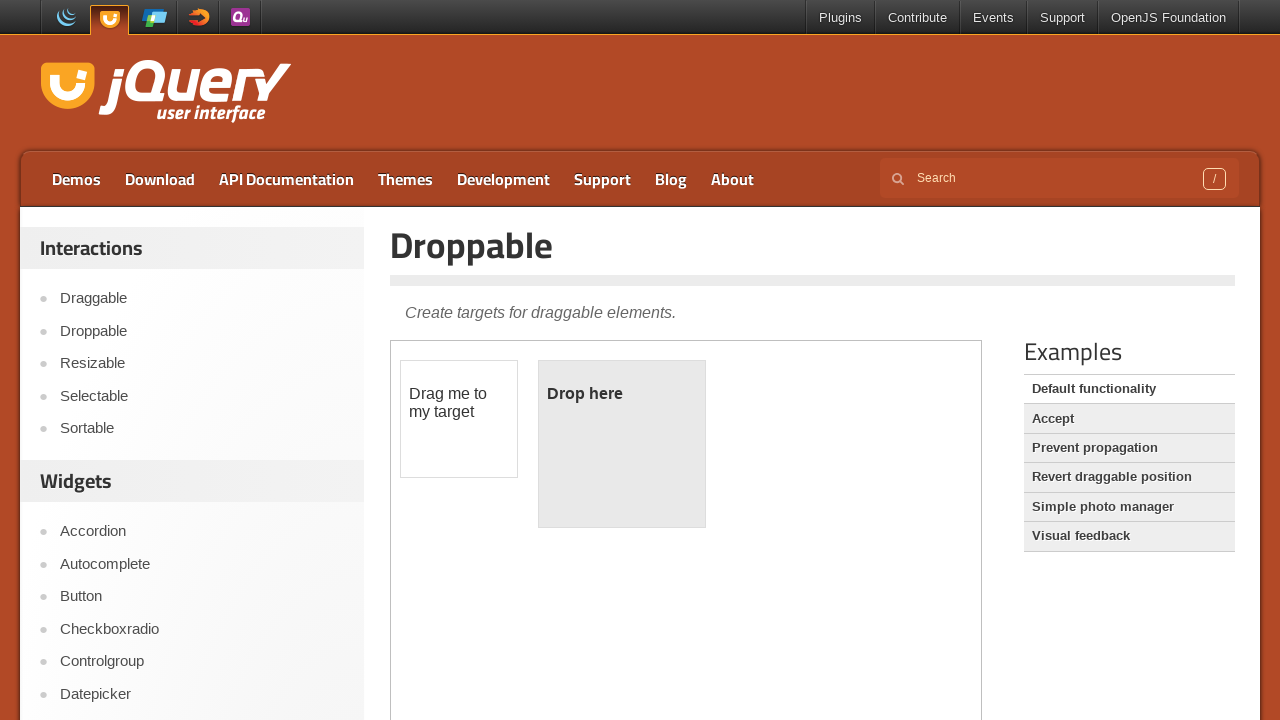

Located the iframe containing the drag and drop demo
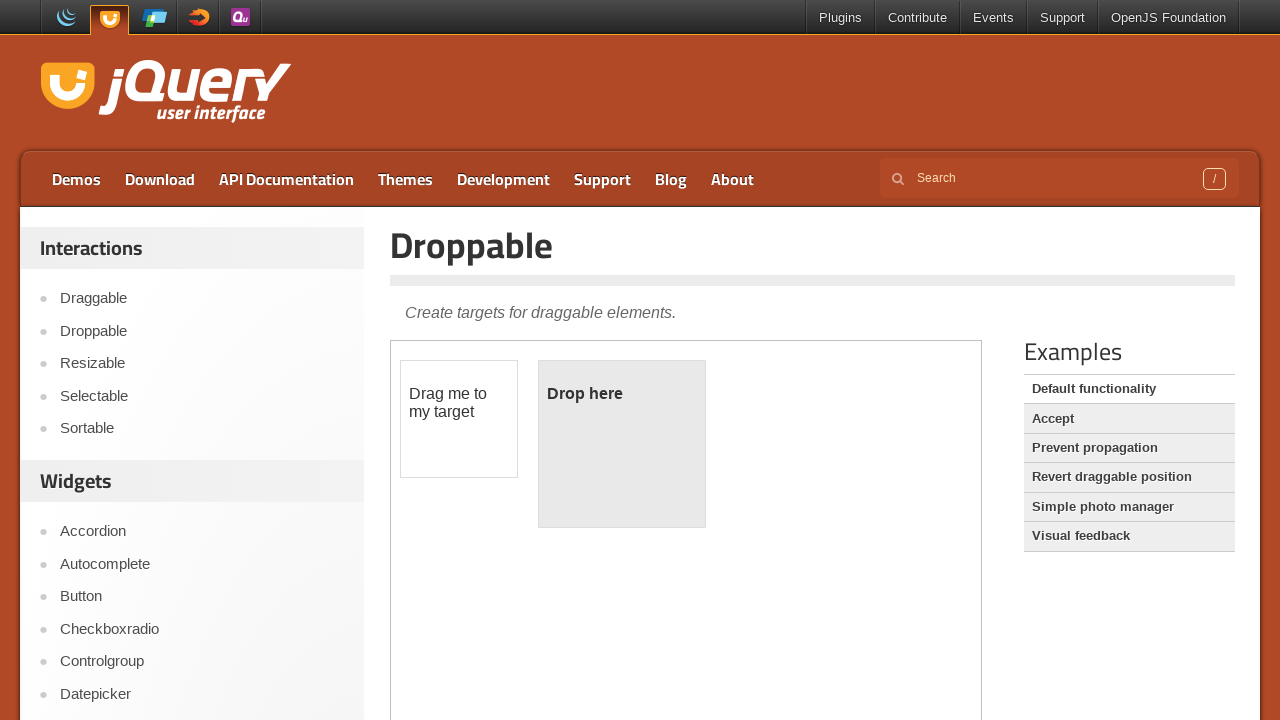

Located the draggable element with ID 'draggable'
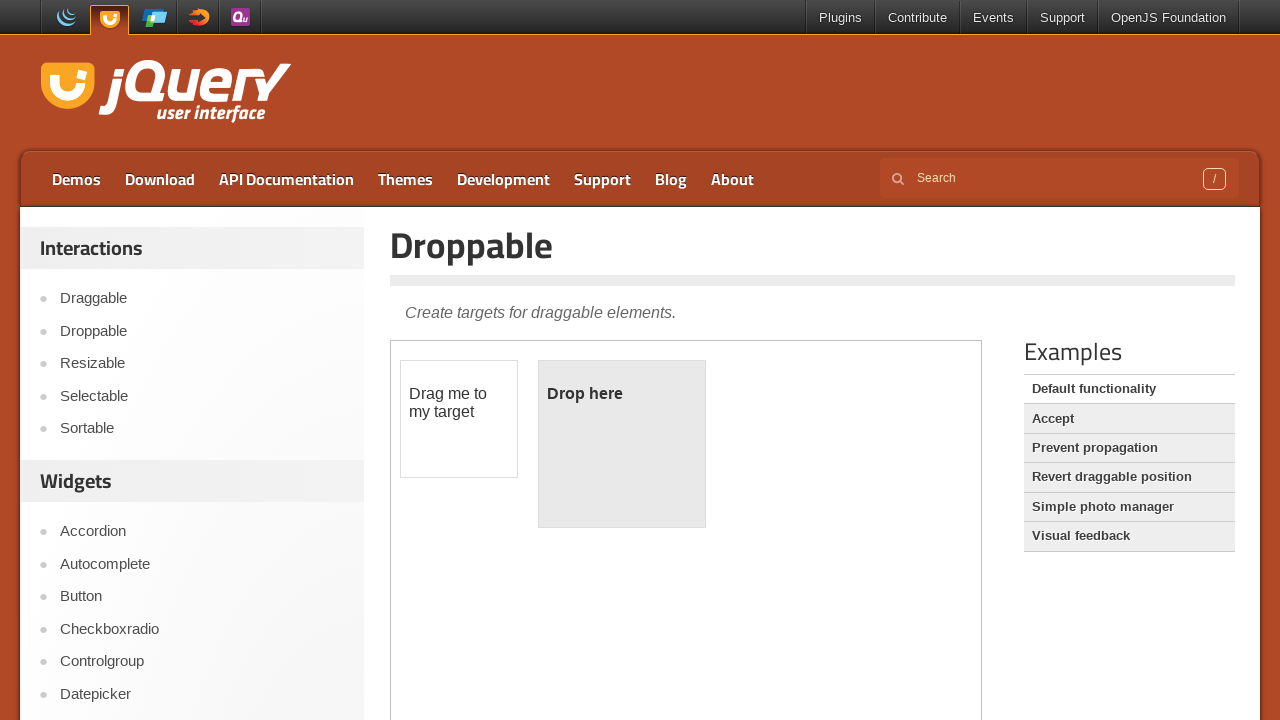

Located the droppable element with ID 'droppable'
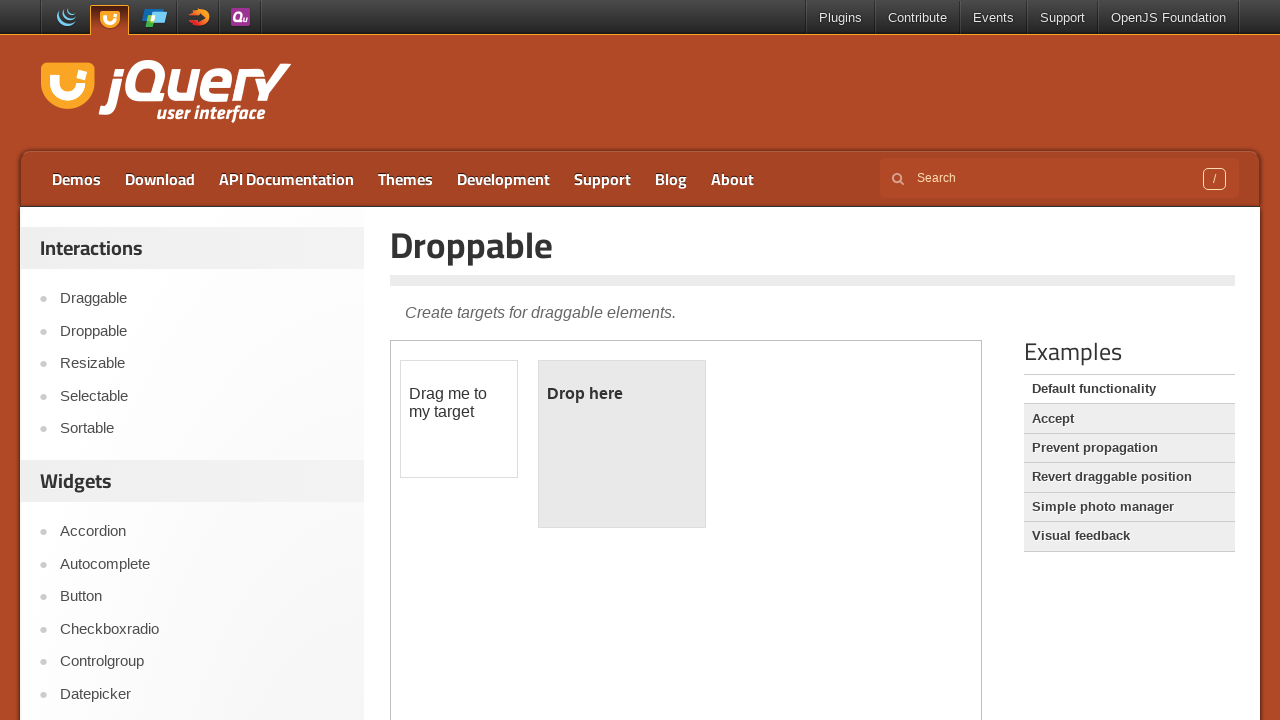

Dragged the draggable element onto the droppable target area at (622, 444)
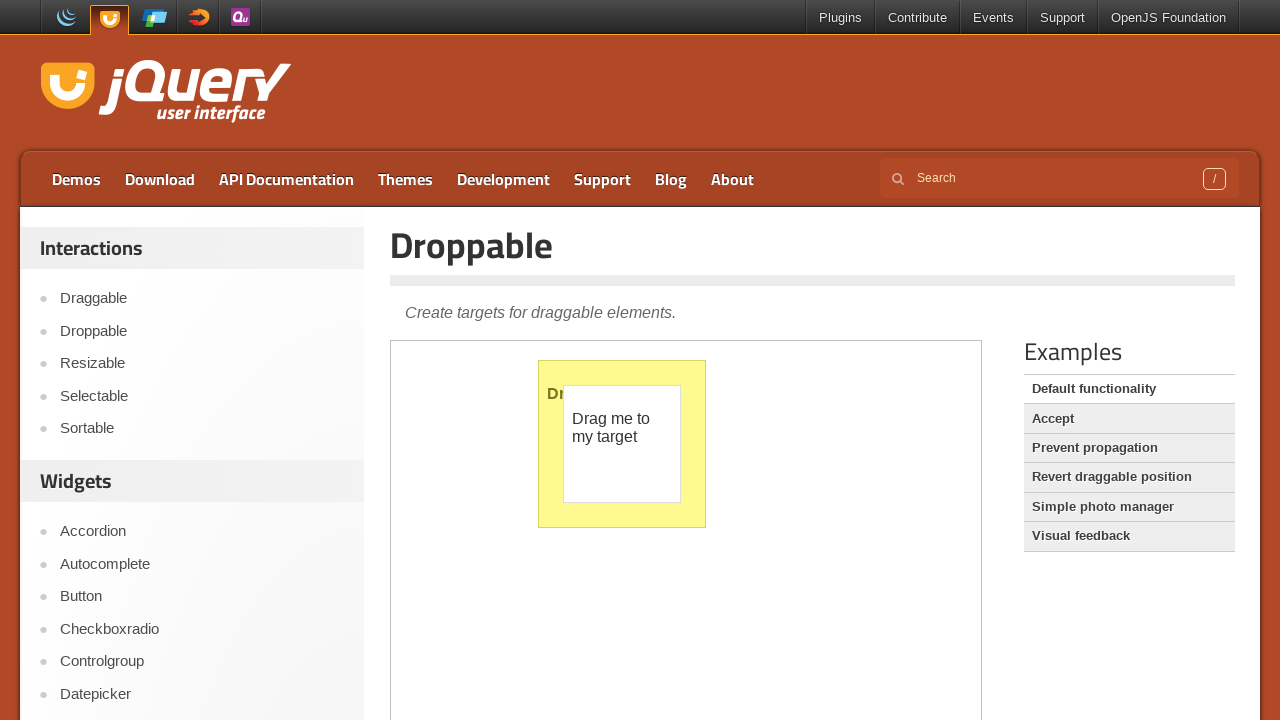

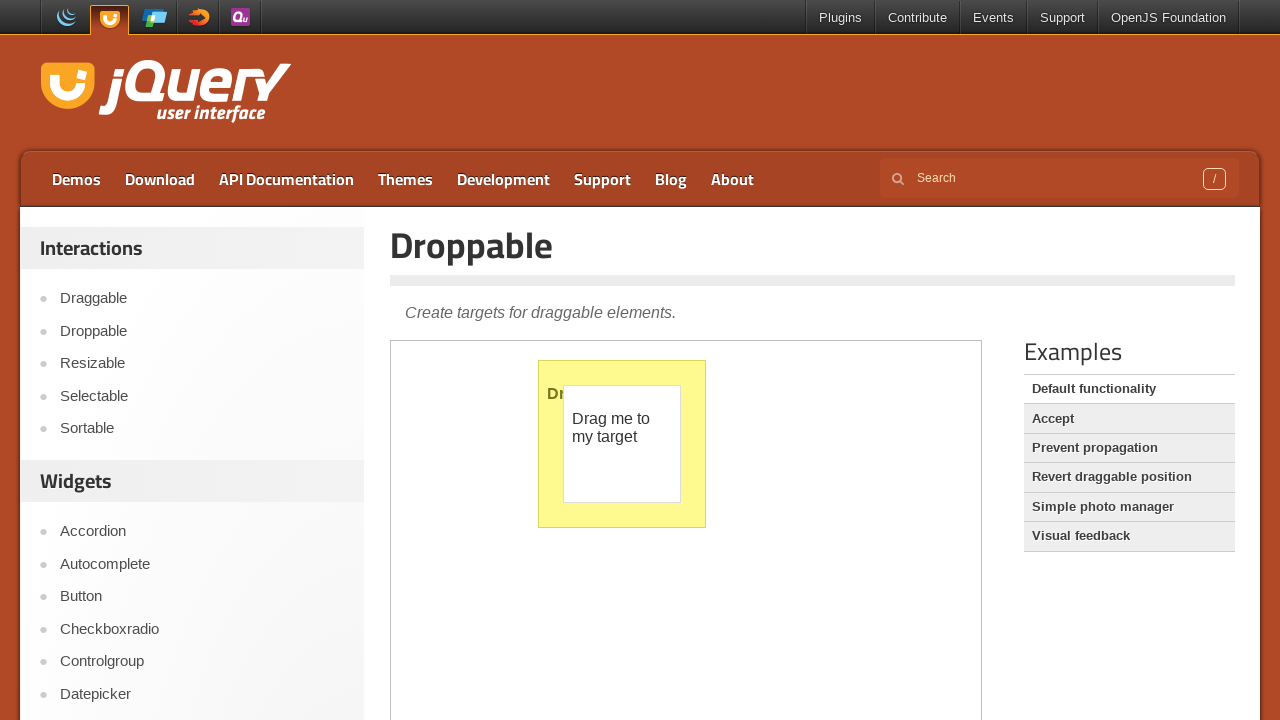